Tests that clicking the login button without entering a password shows a required field validation error message

Starting URL: https://seubarriga.wcaquino.me/login

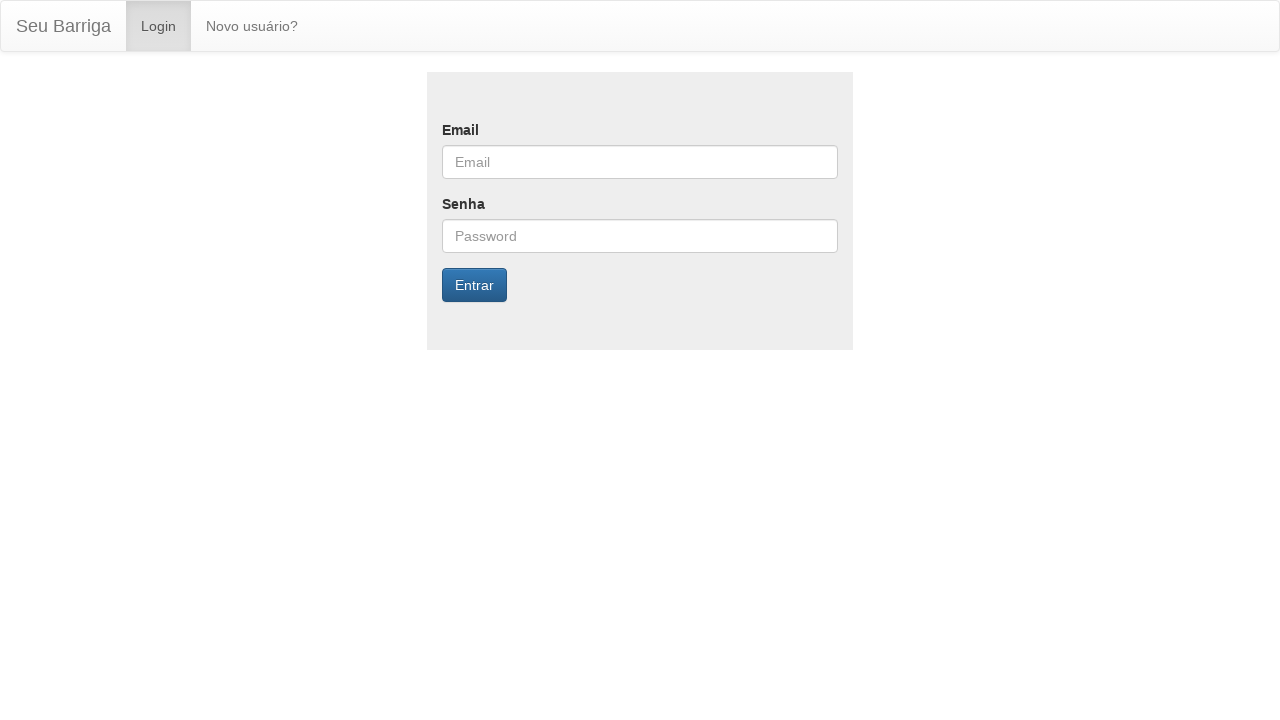

Navigated to login page
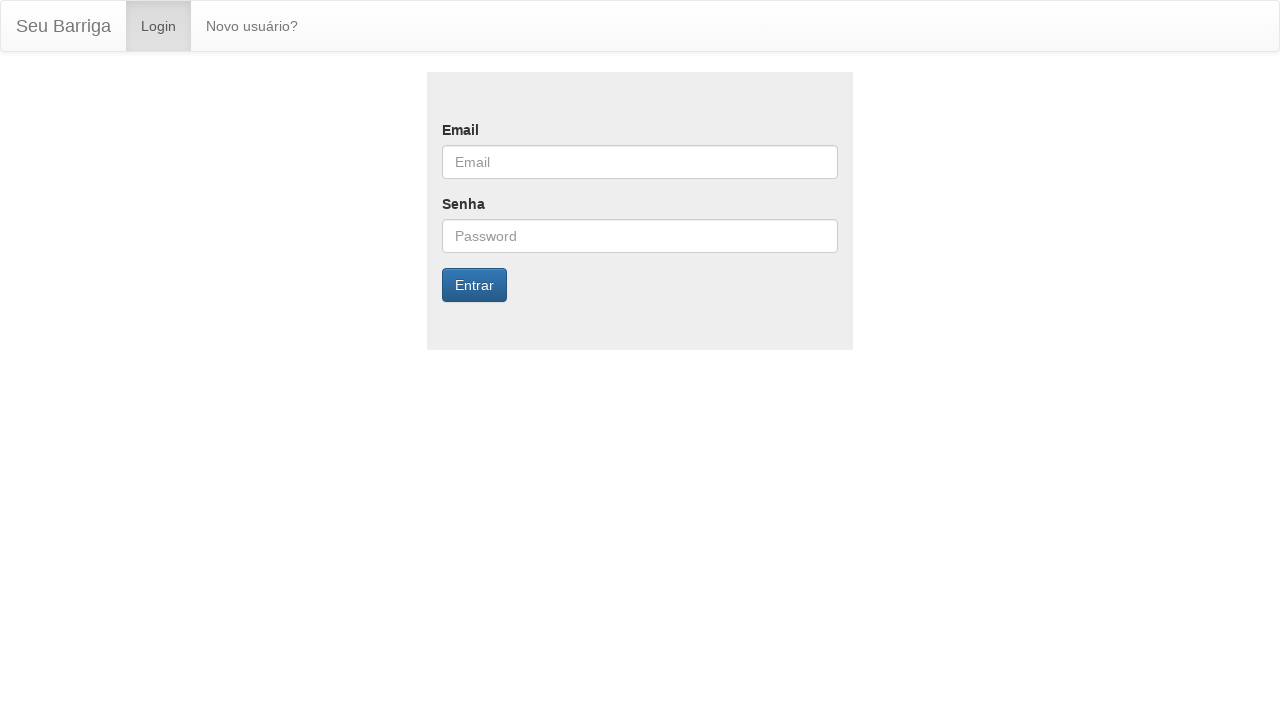

Clicked login button without entering credentials at (474, 285) on button.btn.btn-primary
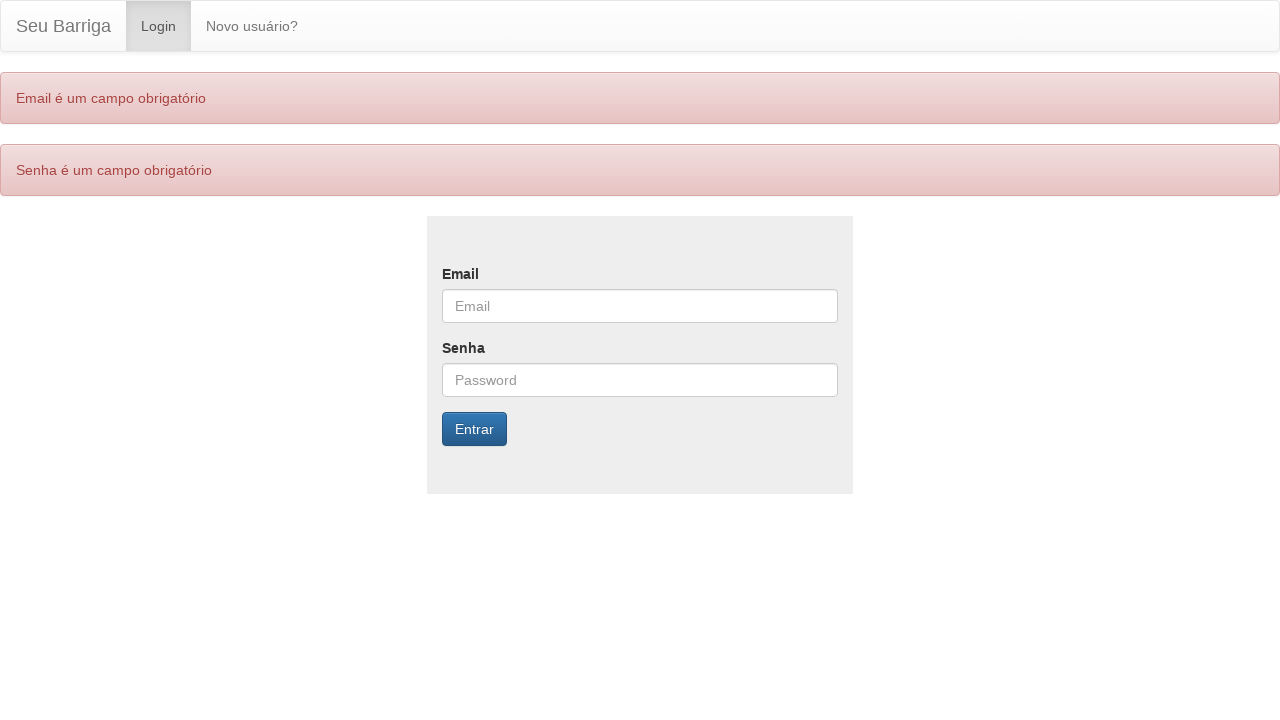

Password required field validation error message appeared
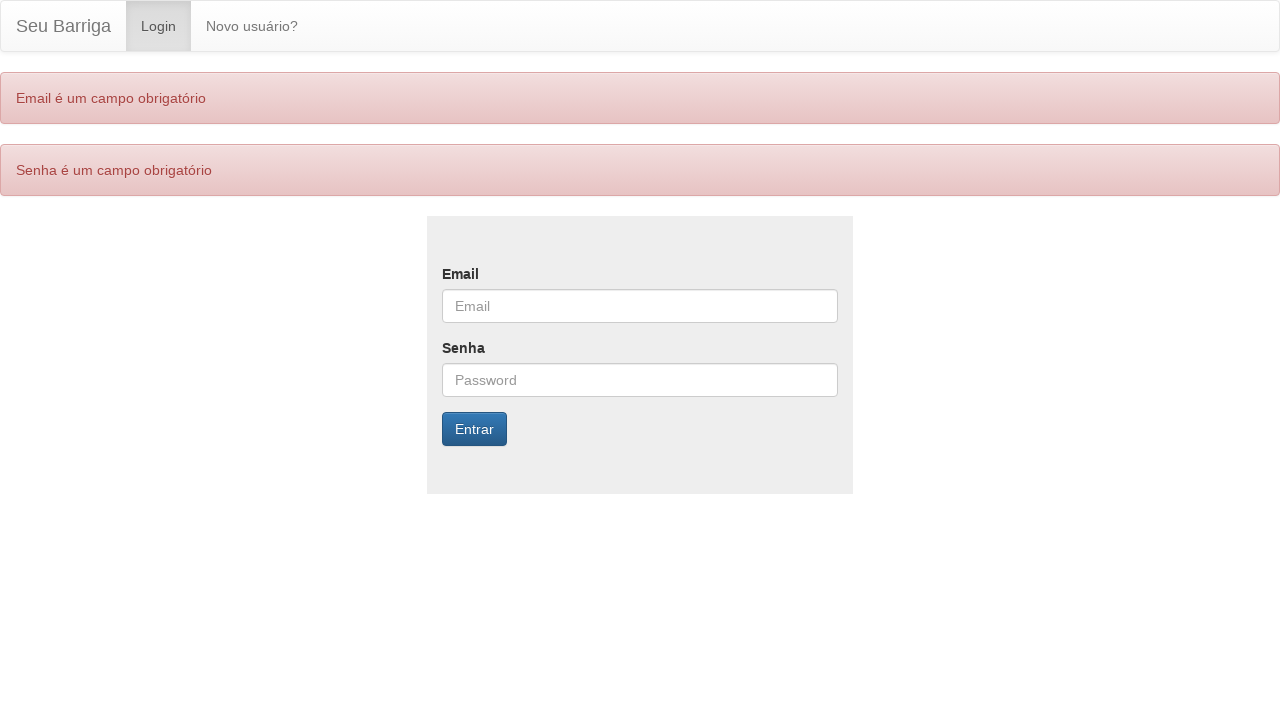

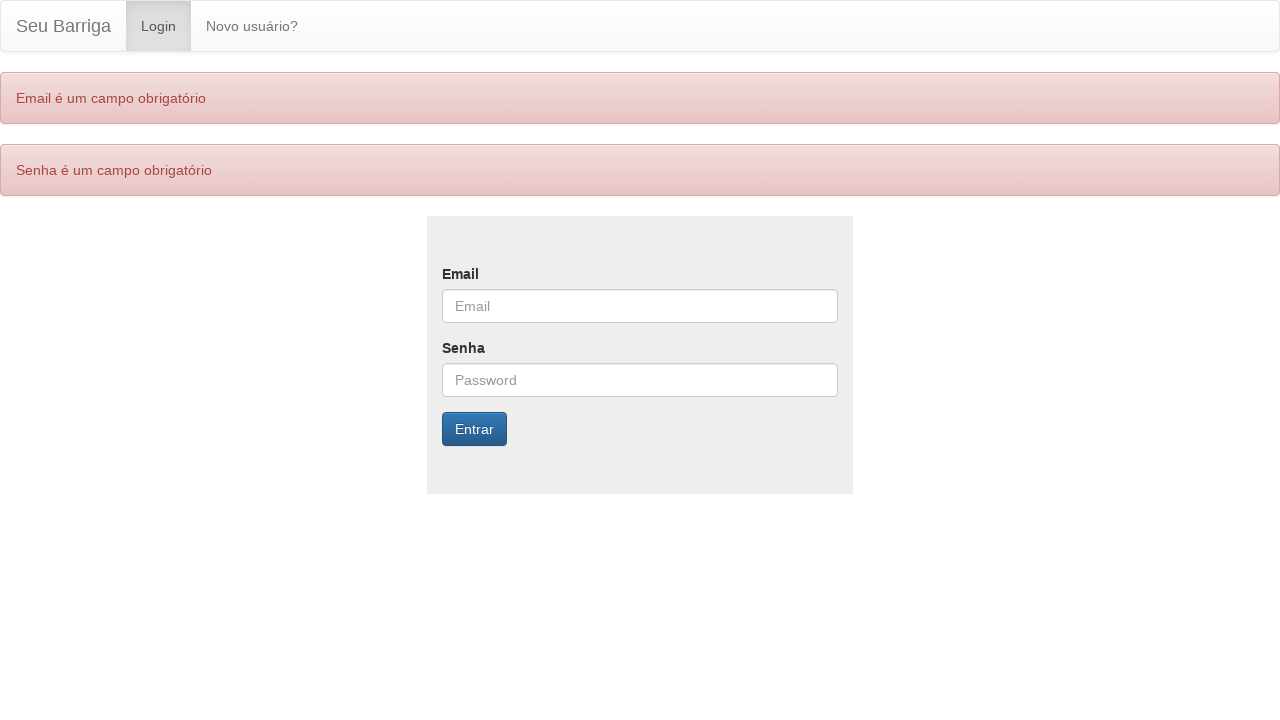